Tests that todo data persists after page reload

Starting URL: https://demo.playwright.dev/todomvc

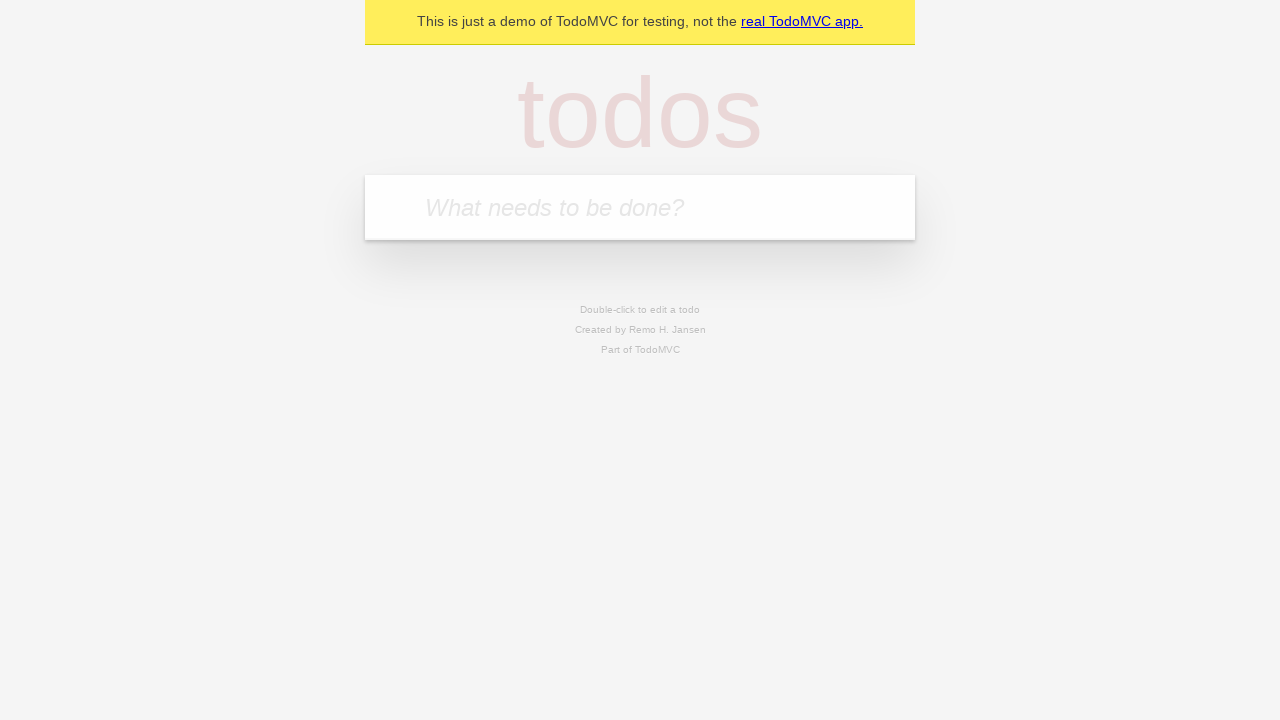

Located the 'What needs to be done?' input field
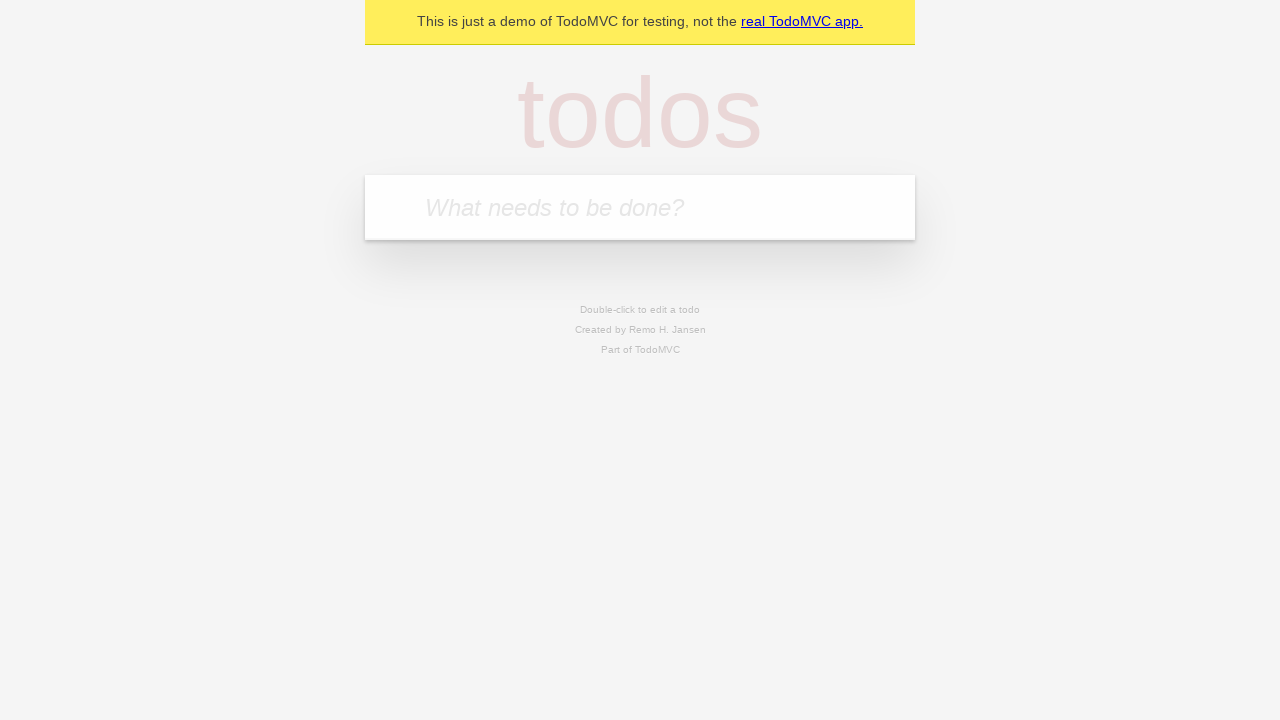

Filled todo input with 'watch monty python' on internal:attr=[placeholder="What needs to be done?"i]
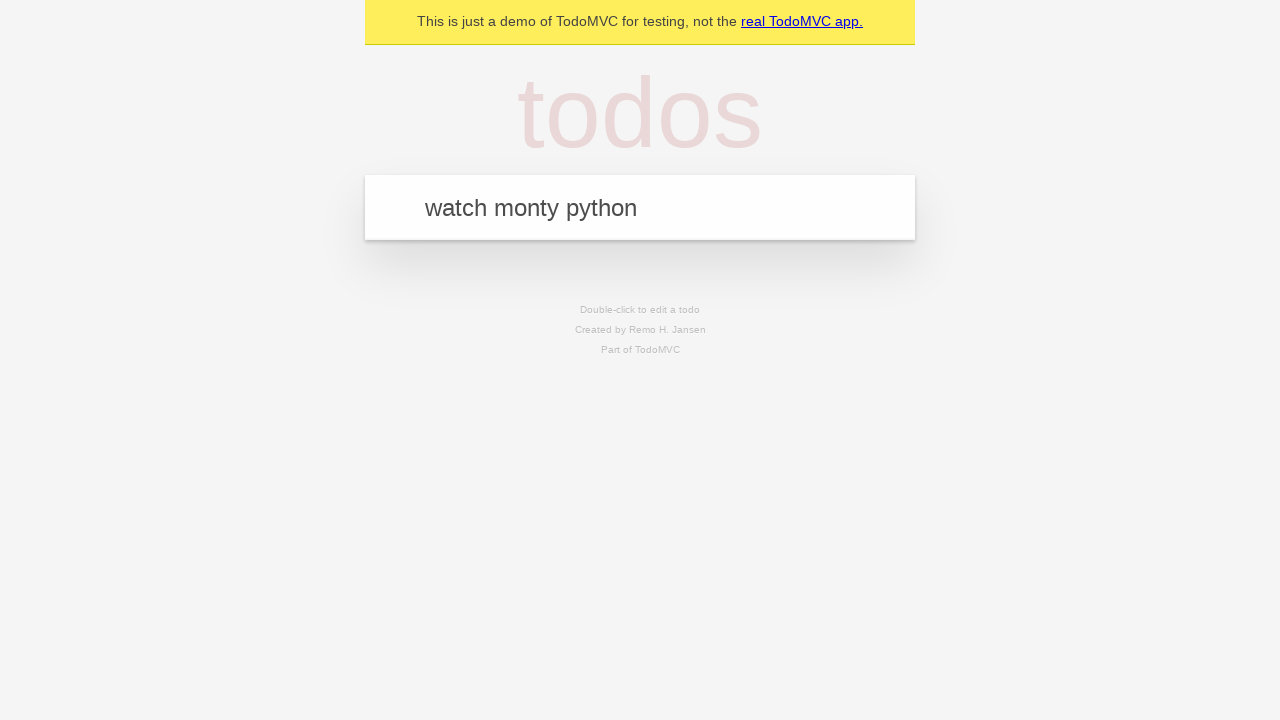

Pressed Enter to create todo 'watch monty python' on internal:attr=[placeholder="What needs to be done?"i]
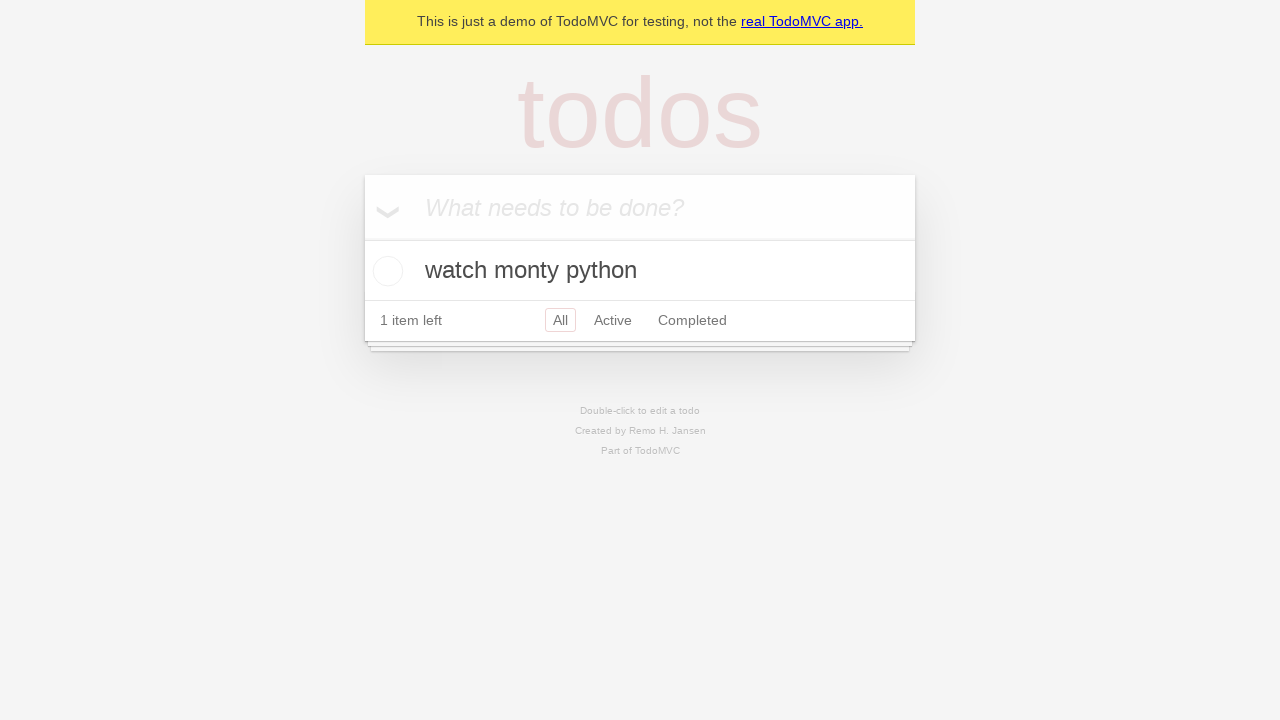

Filled todo input with 'feed the cat' on internal:attr=[placeholder="What needs to be done?"i]
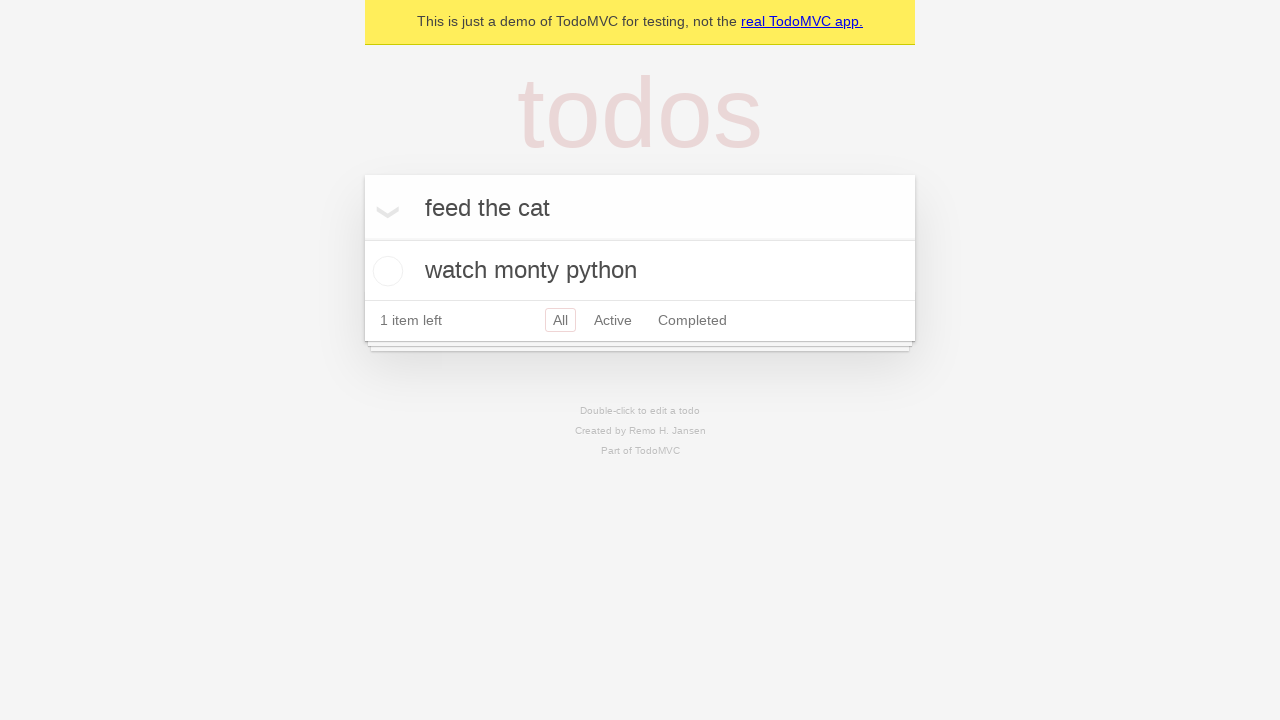

Pressed Enter to create todo 'feed the cat' on internal:attr=[placeholder="What needs to be done?"i]
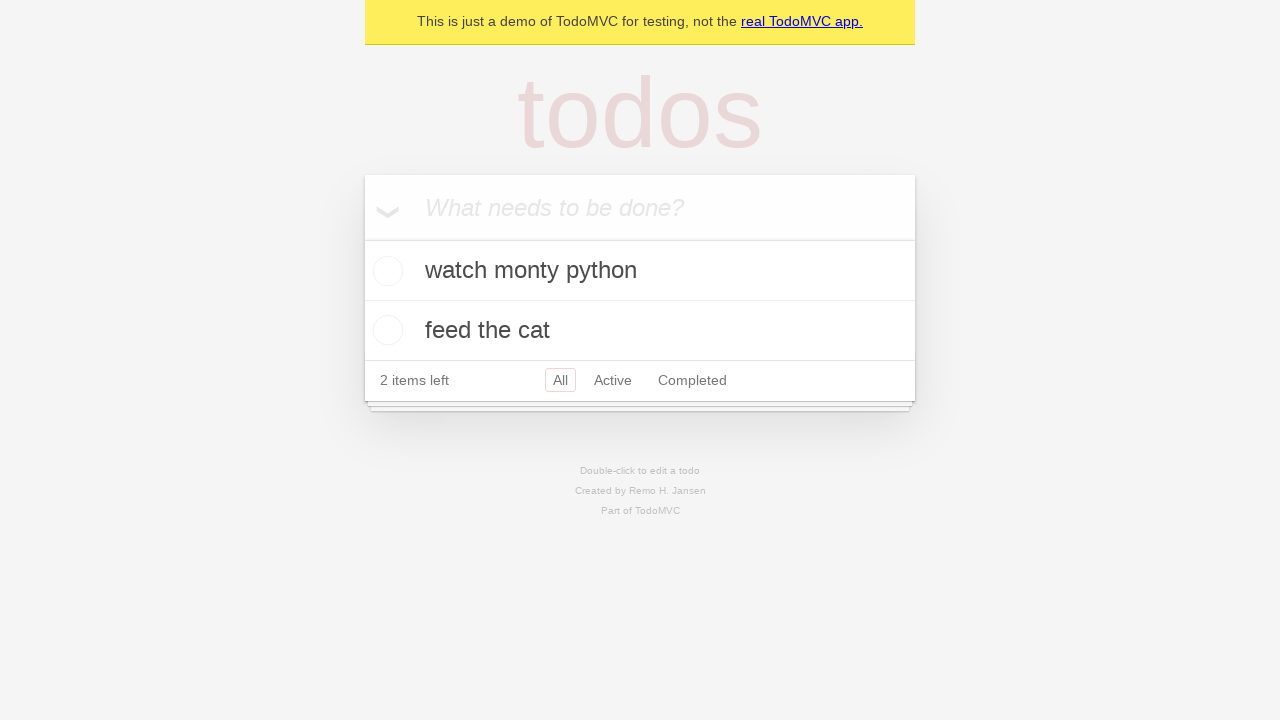

Waited for both todos to be created and loaded
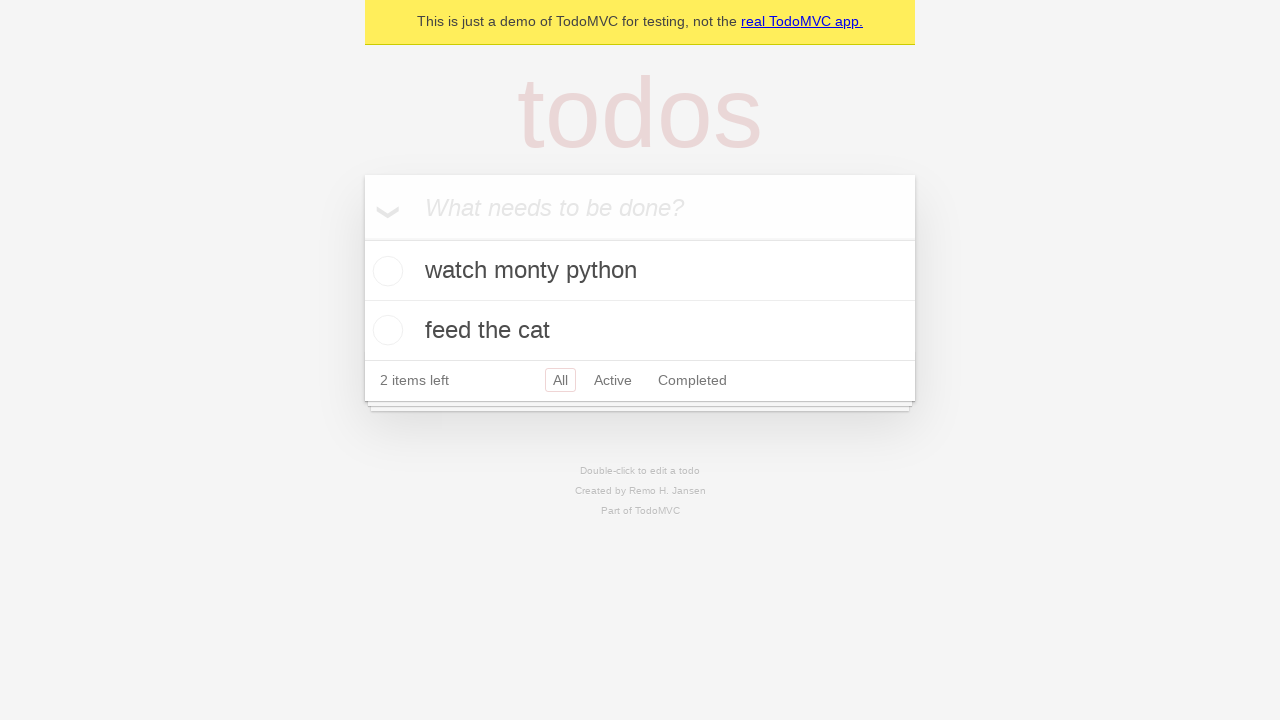

Located the first todo's checkbox
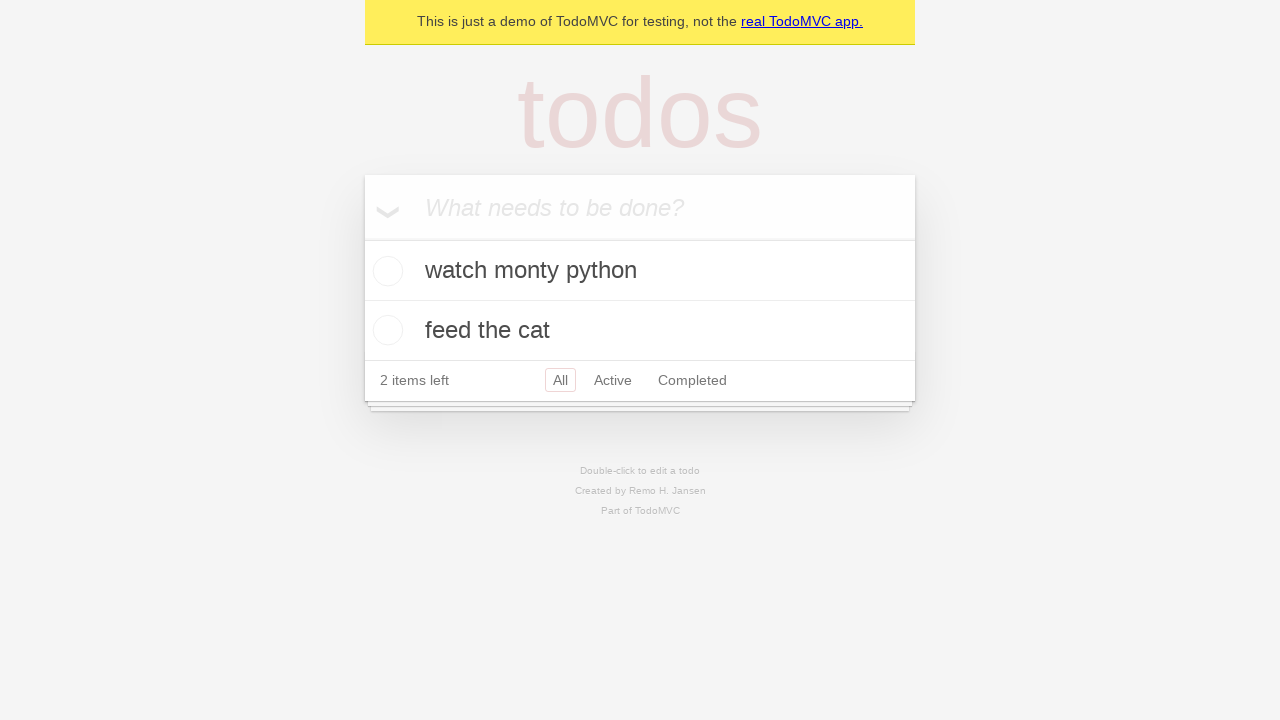

Checked the first todo at (385, 271) on internal:testid=[data-testid="todo-item"s] >> nth=0 >> internal:role=checkbox
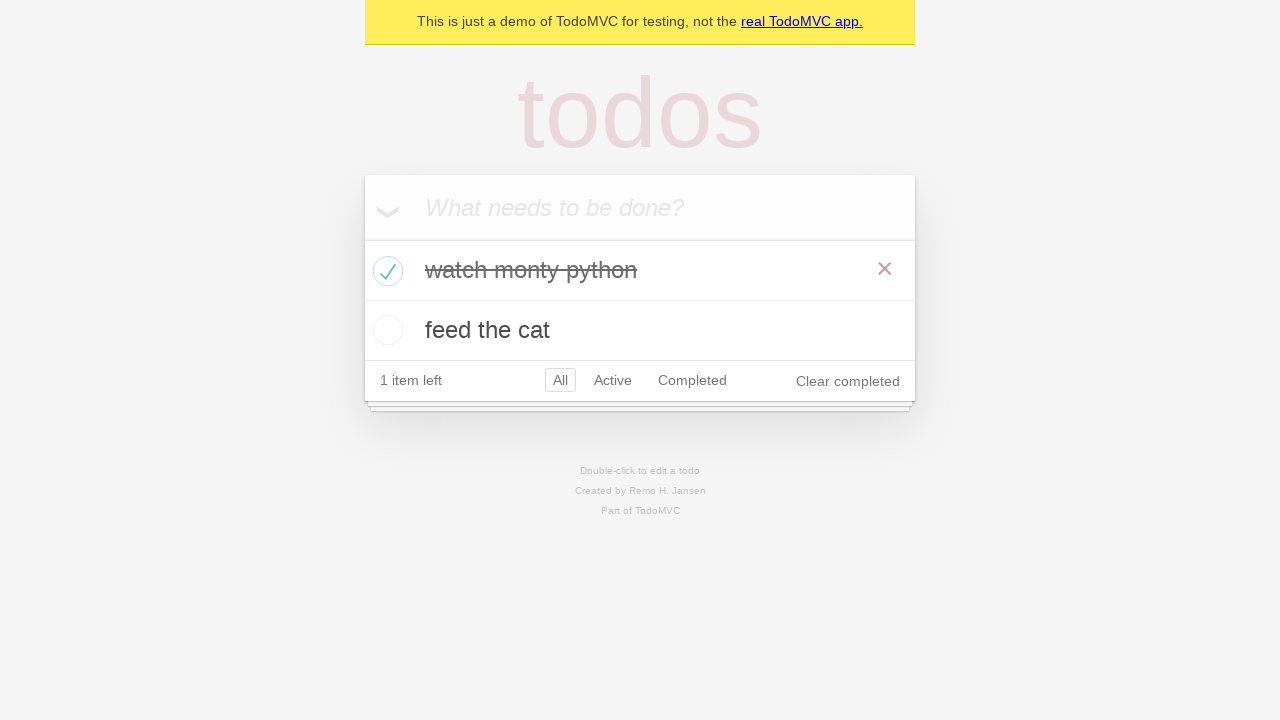

Reloaded the page to test data persistence
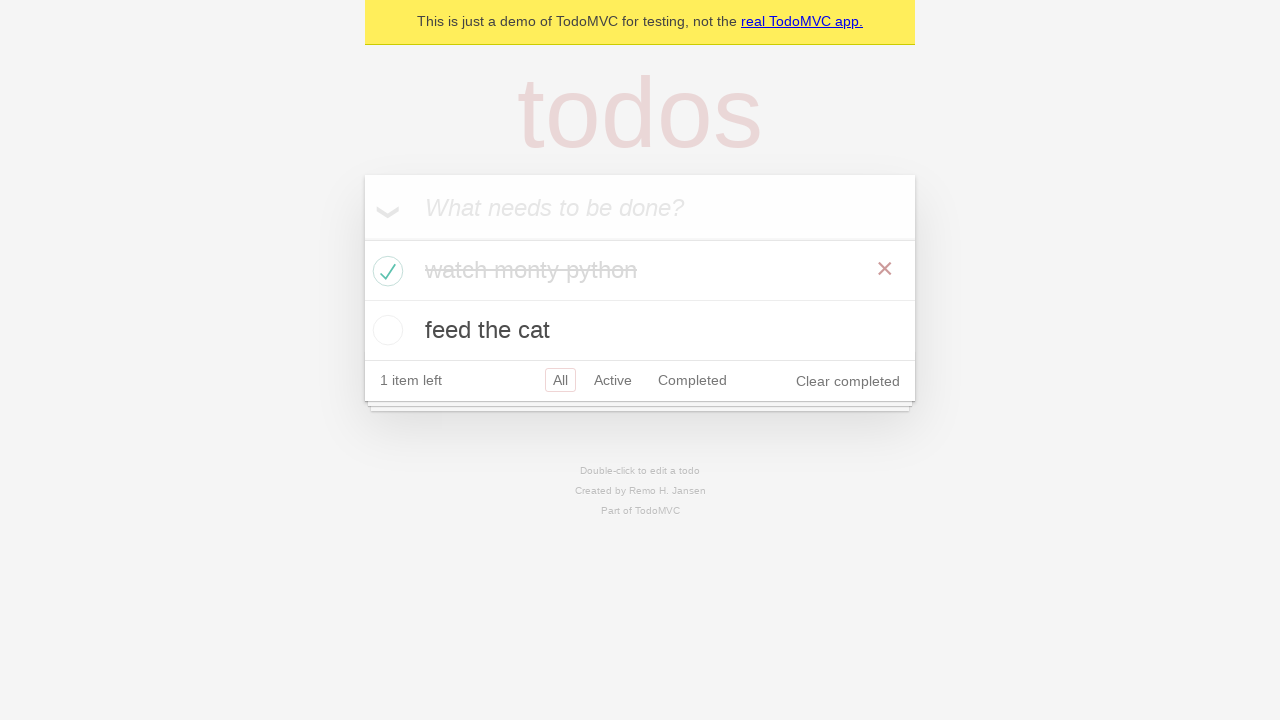

Waited for both todos to reload and persist after page refresh
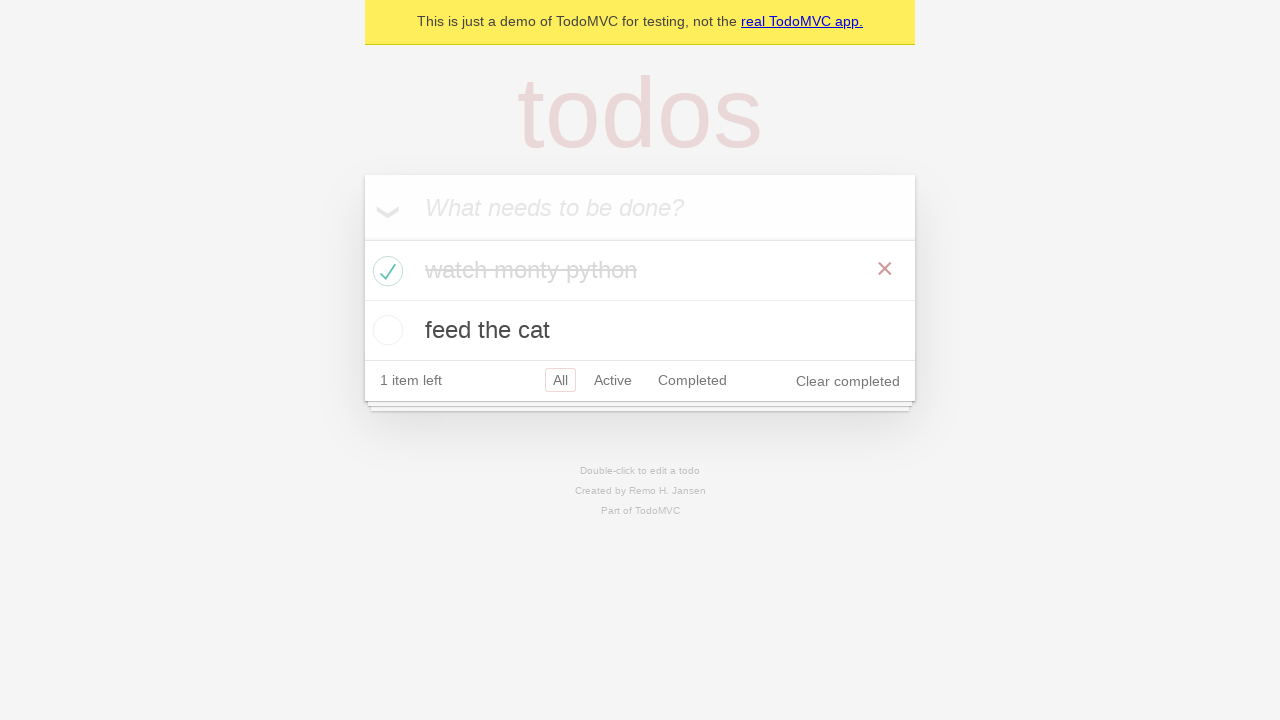

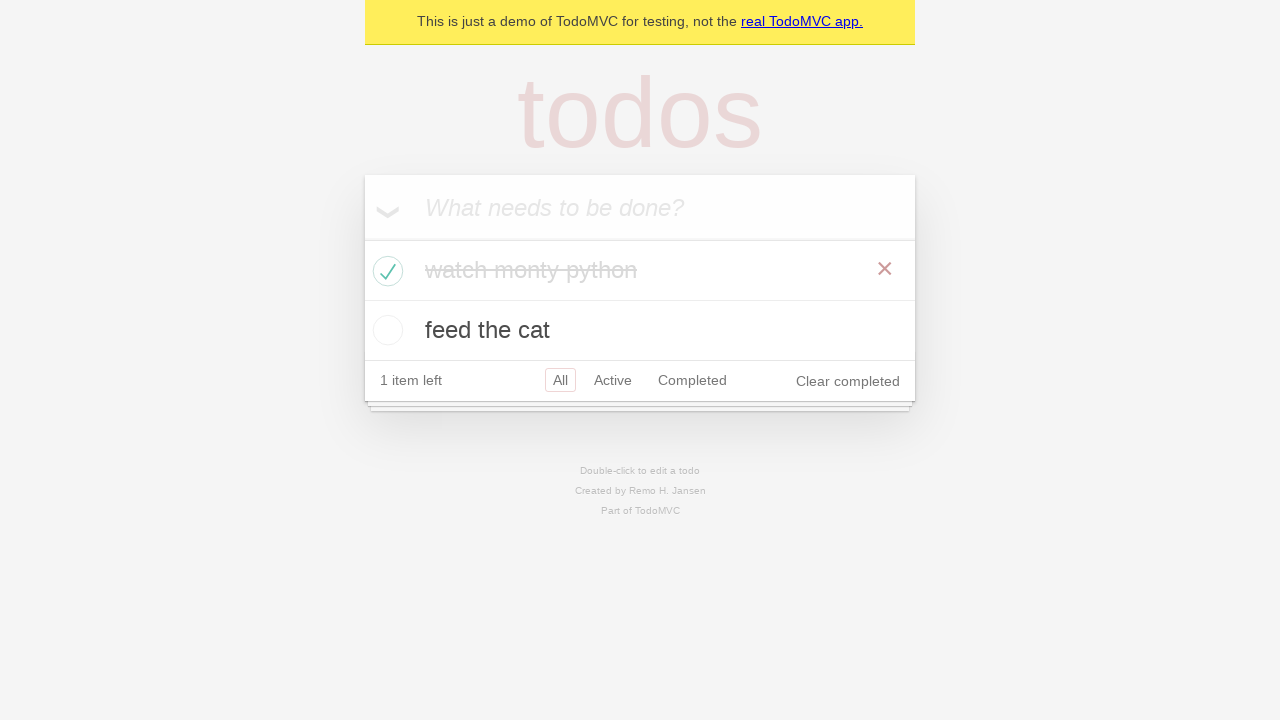